Fills out a text-box form with username, email, current address and permanent address, then submits and verifies the name appears in the output

Starting URL: https://demoqa.com/text-box

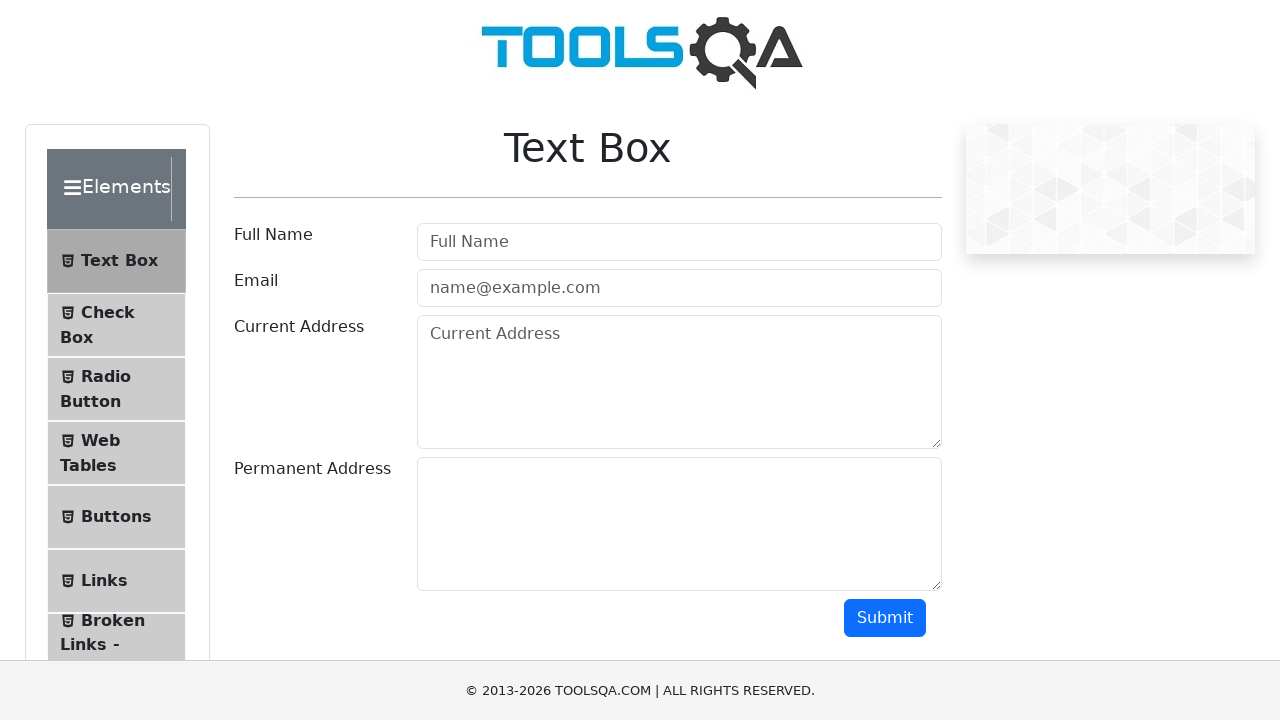

Navigated to DemoQA text-box form page
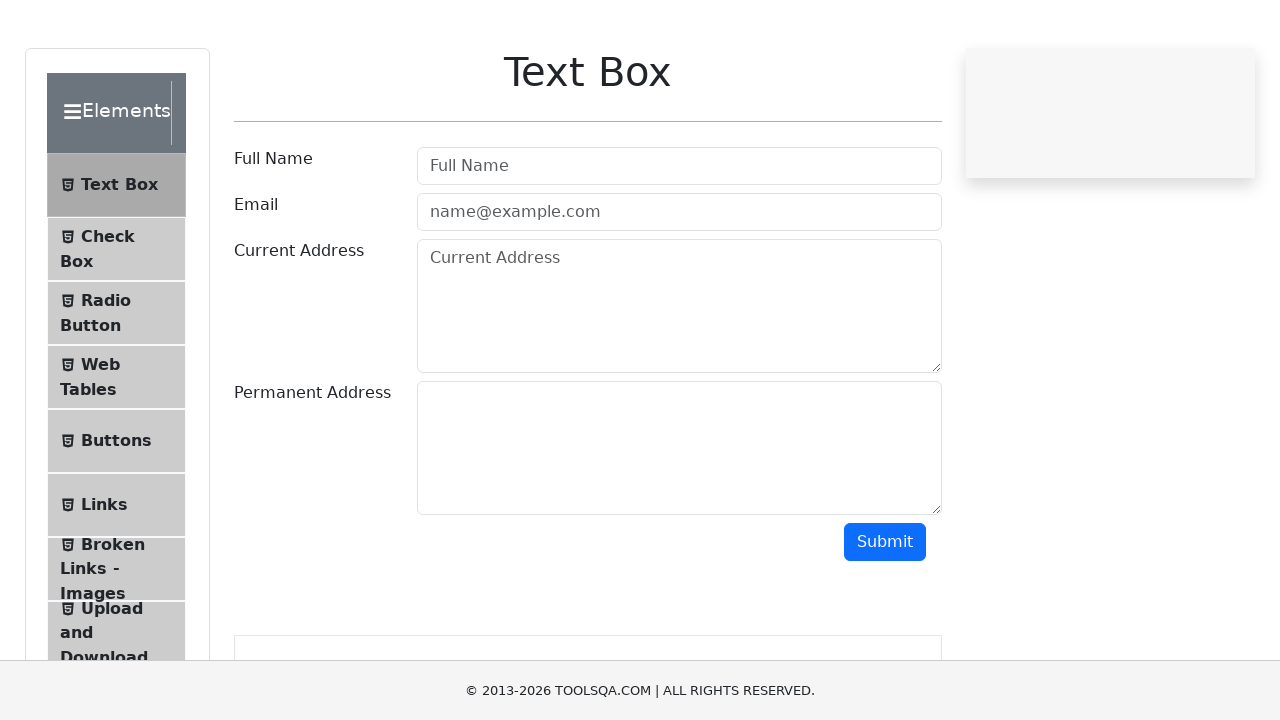

Filled username field with 'JuaraCoding' on #userName
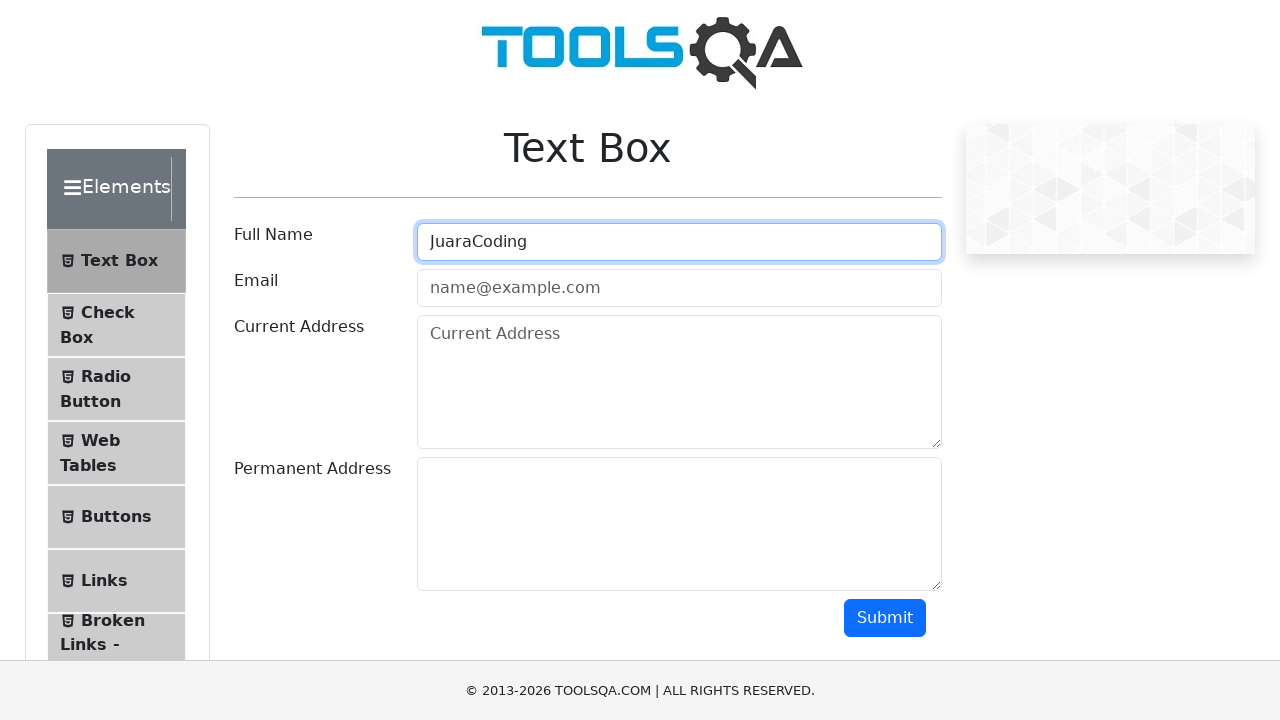

Filled email field with 'info@juaracoding.com' on #userEmail
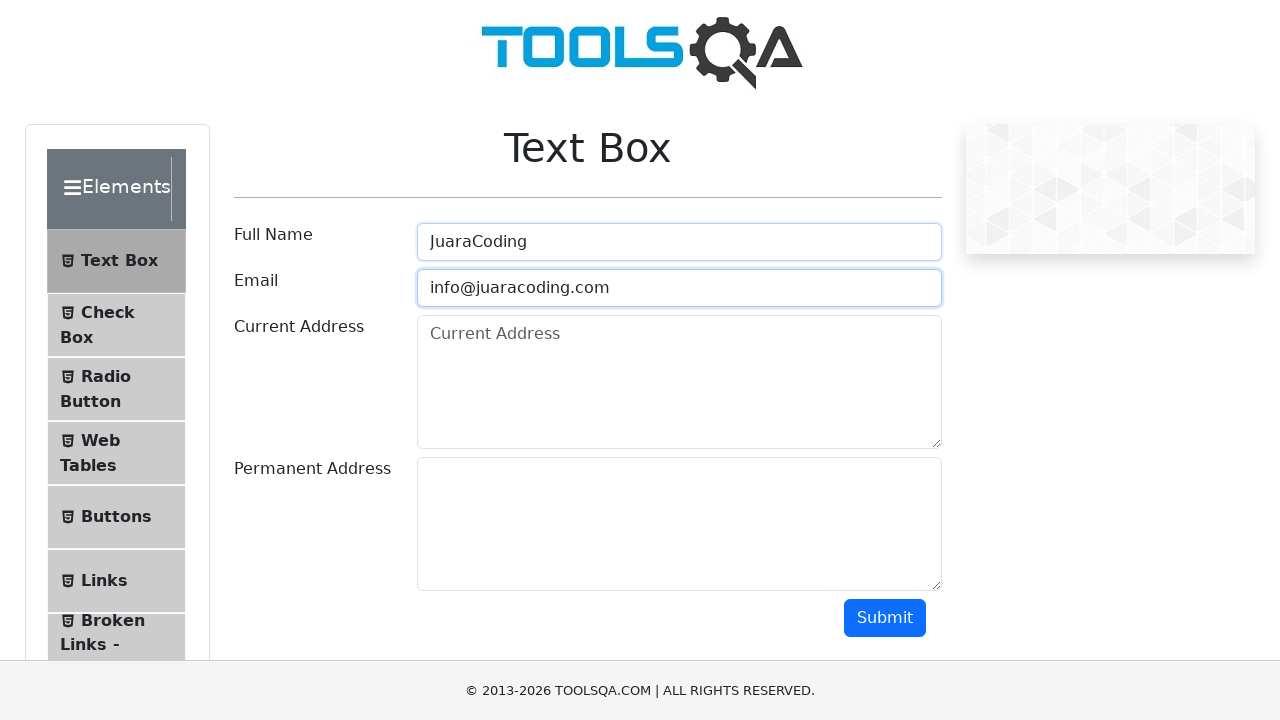

Filled current address field with 'Jakarta' on #currentAddress
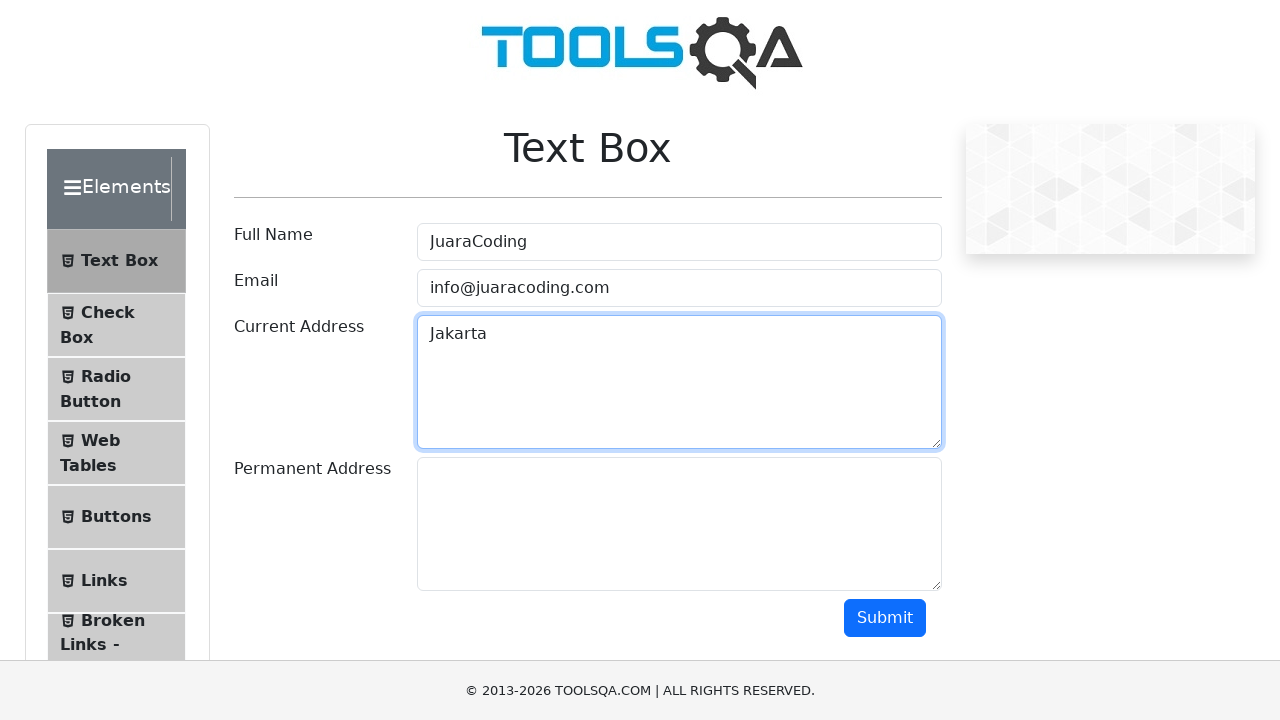

Filled permanent address field with 'Jakarta' on #permanentAddress
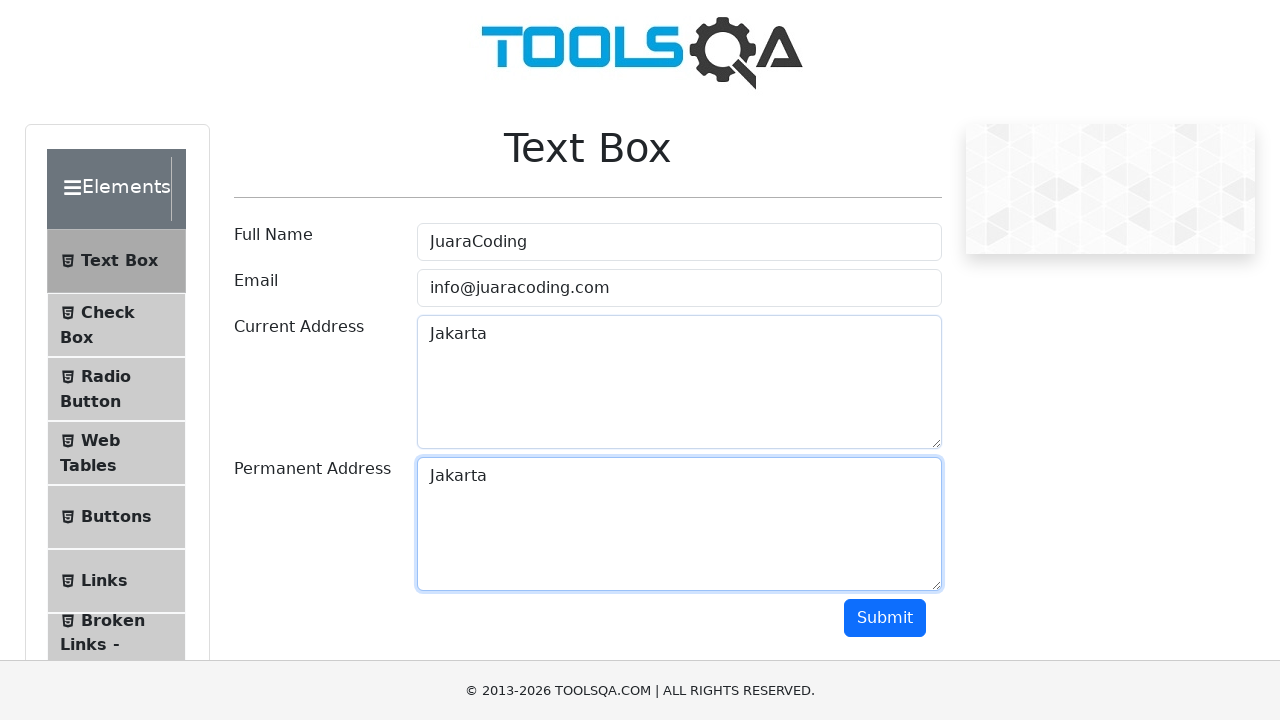

Scrolled down 500px to reveal submit button
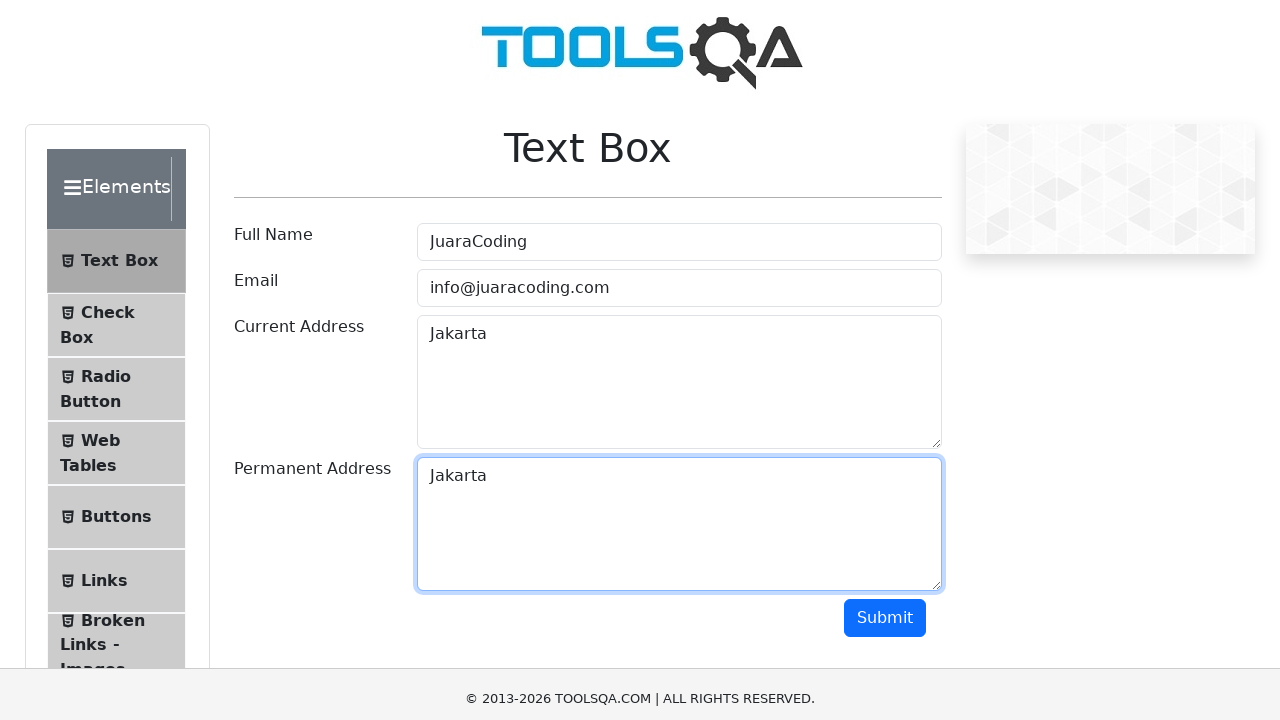

Clicked submit button at (885, 118) on #submit
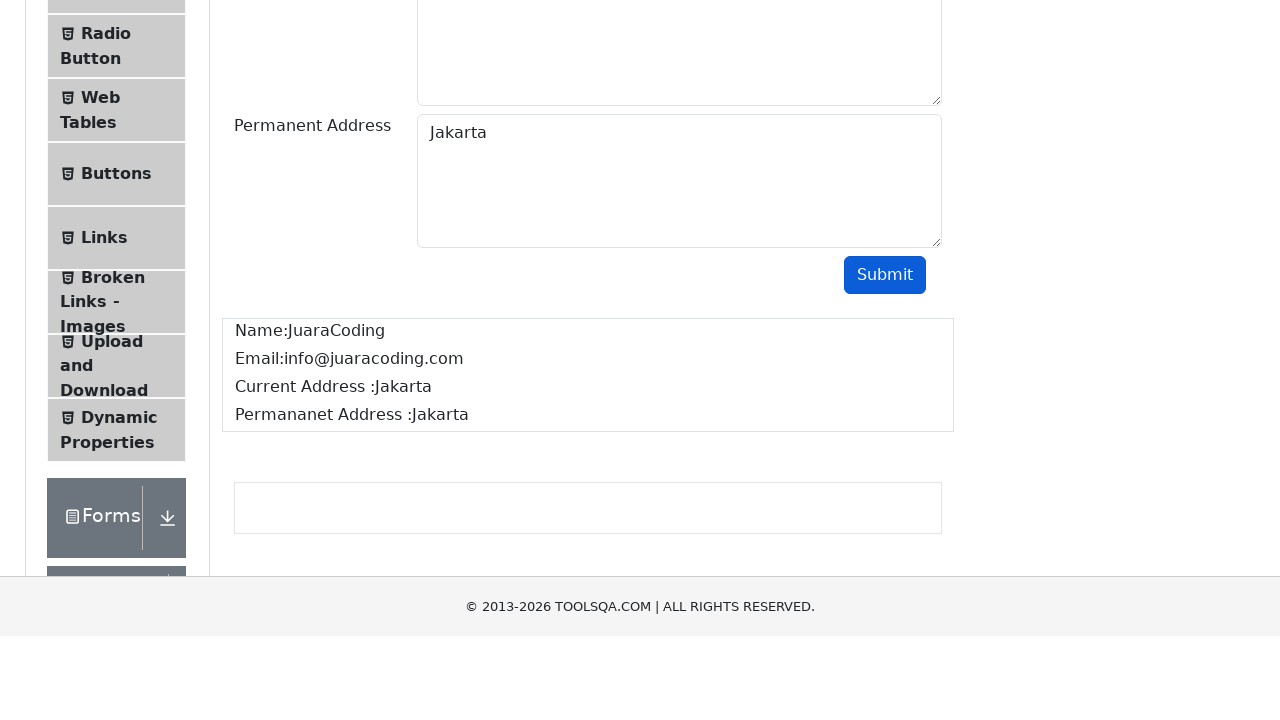

Output name field appeared after form submission
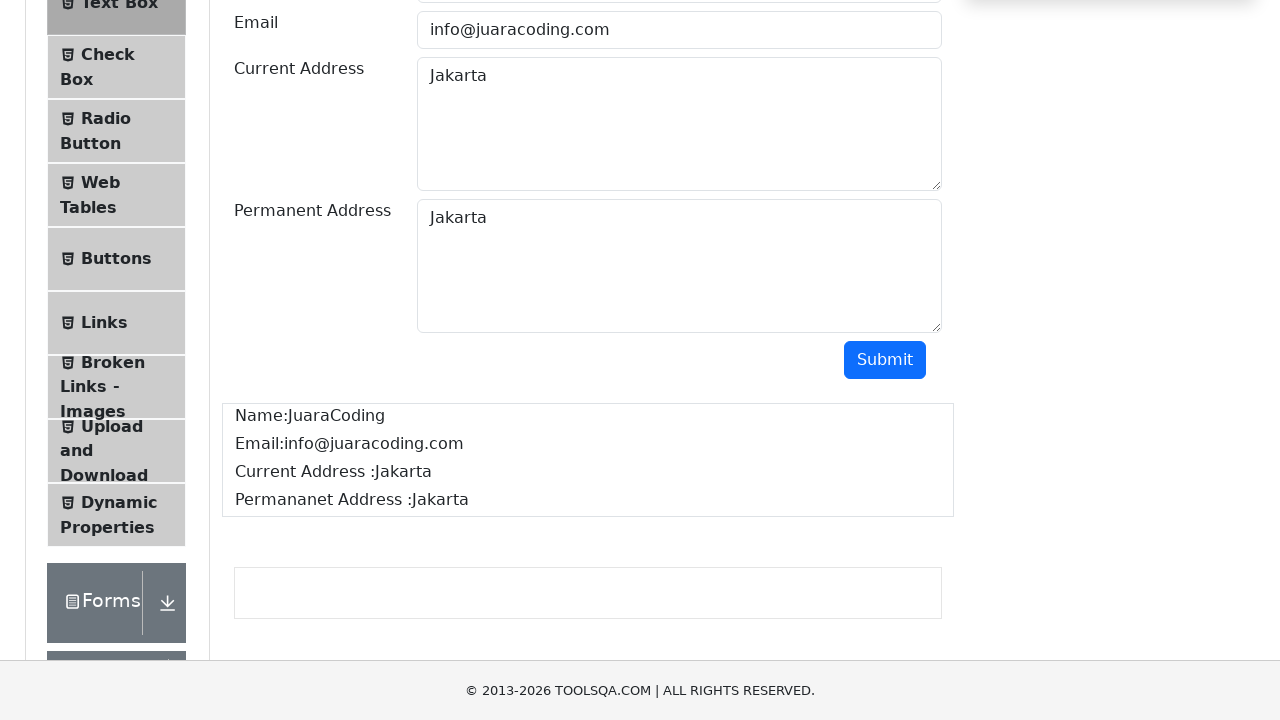

Retrieved name output text: 'Name:JuaraCoding'
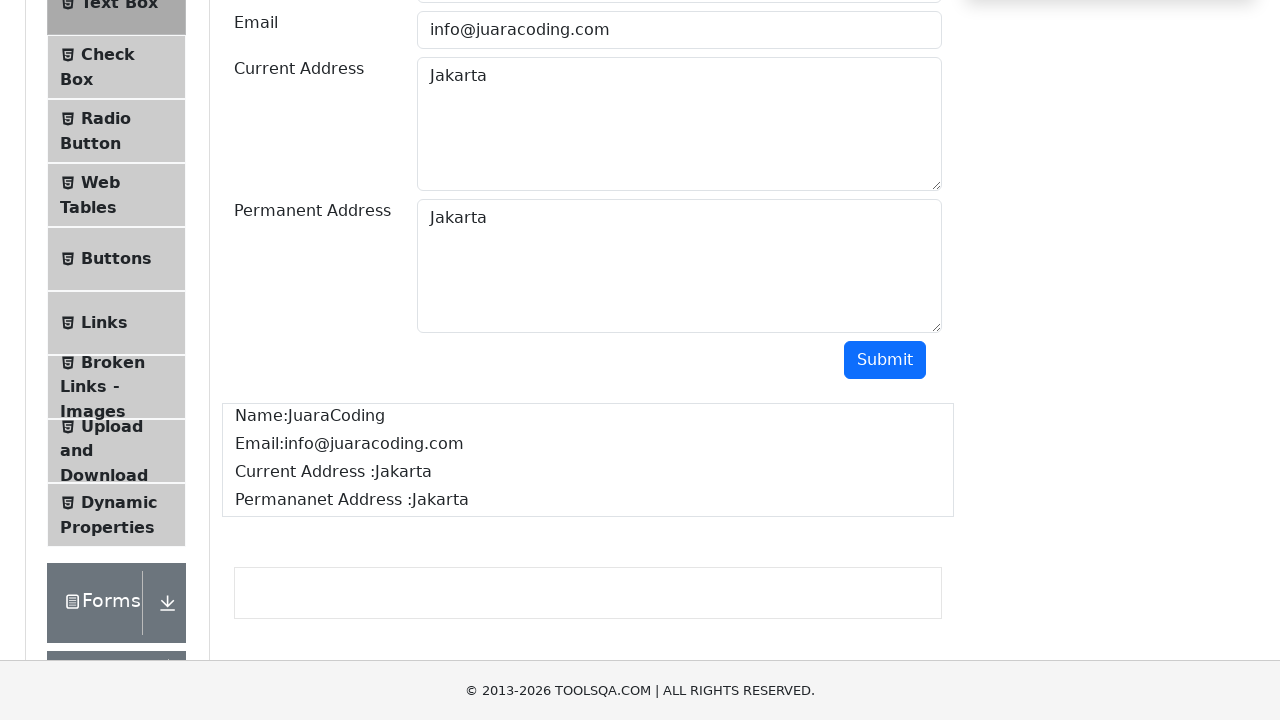

Assertion passed: 'JuaraCoding' found in output
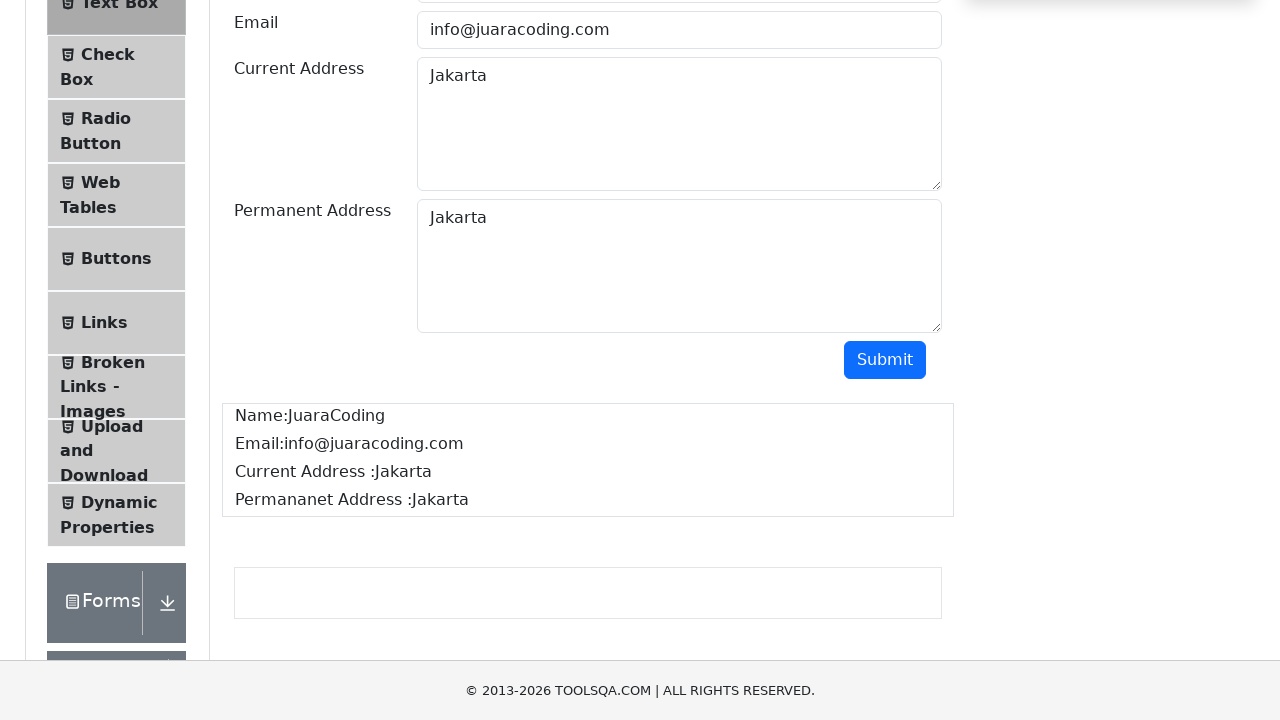

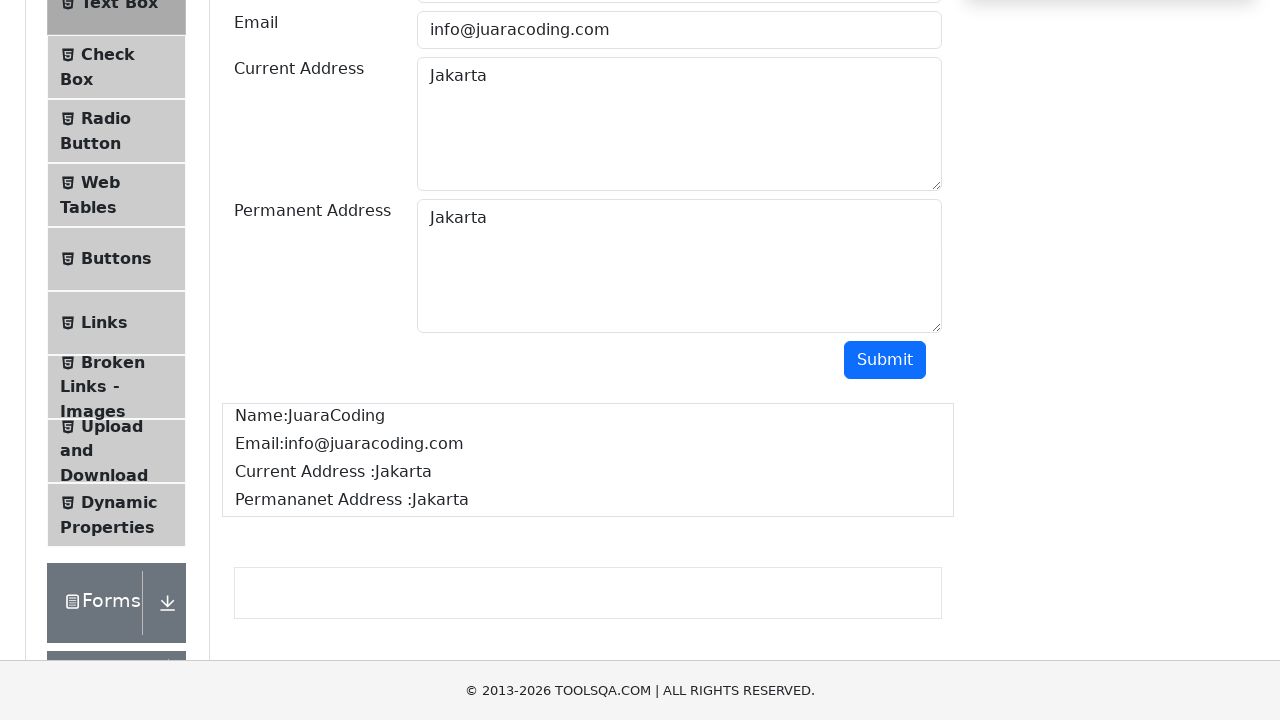